Tests window handling by clicking on a Twitter icon that opens a new window, switching between windows, and verifying page titles and URLs

Starting URL: https://etrain.info/in

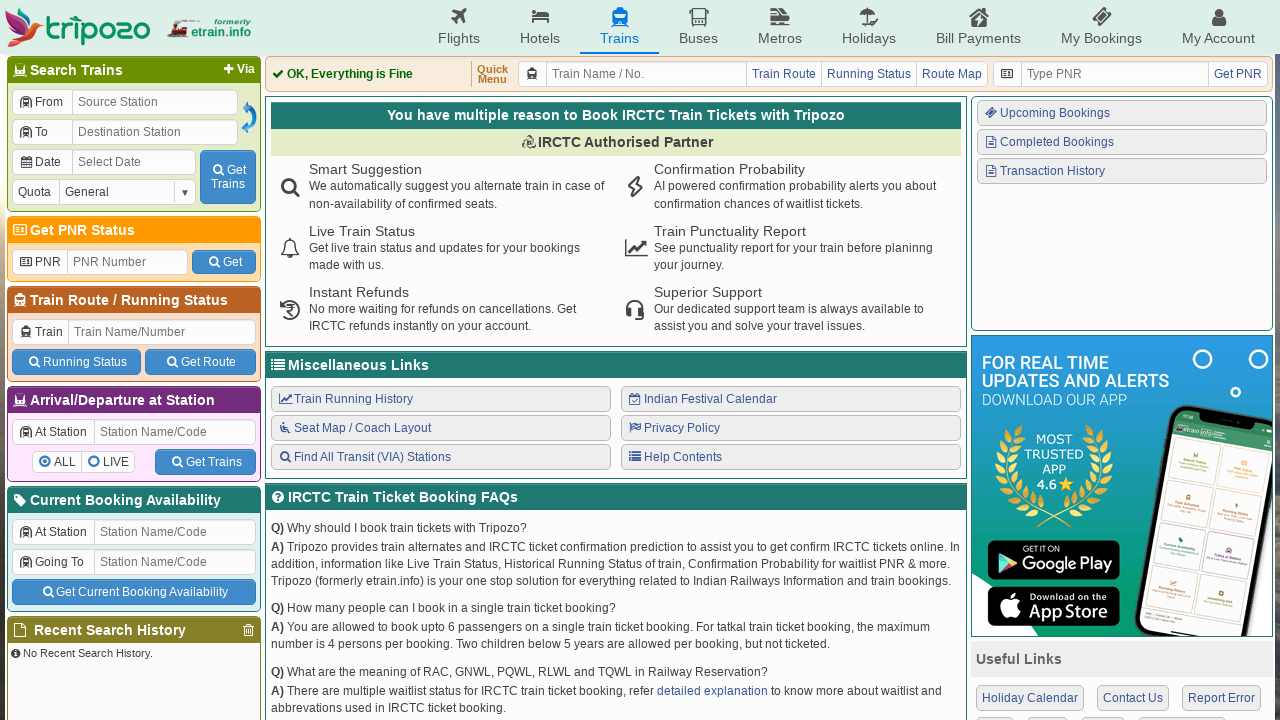

Stored reference to home page
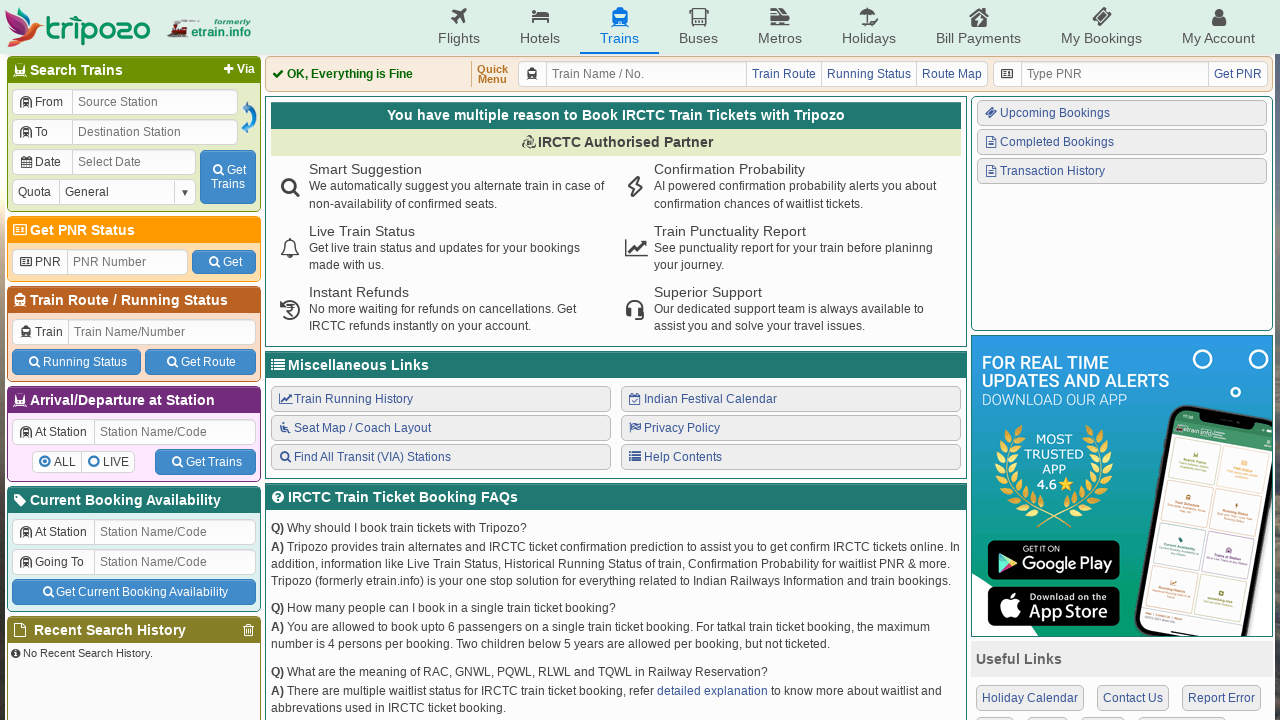

Clicked Twitter icon to open new window at (1032, 536) on .icon-twitter
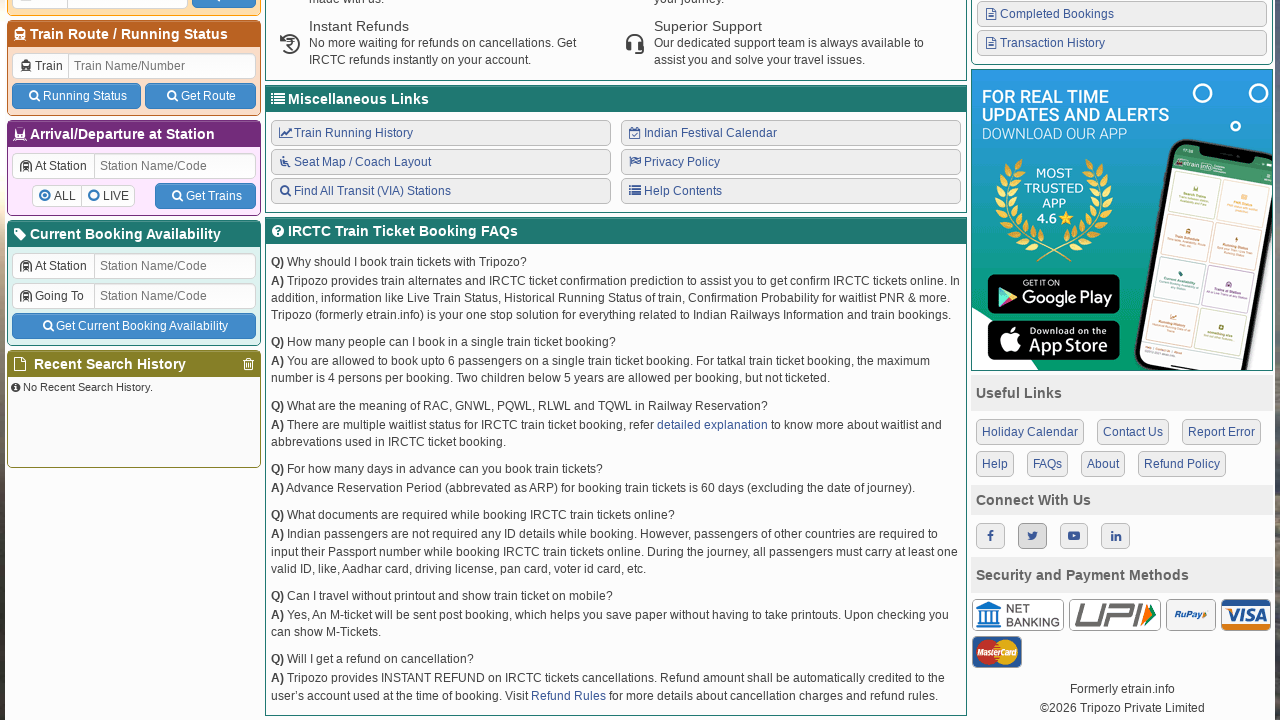

Captured new Twitter page window
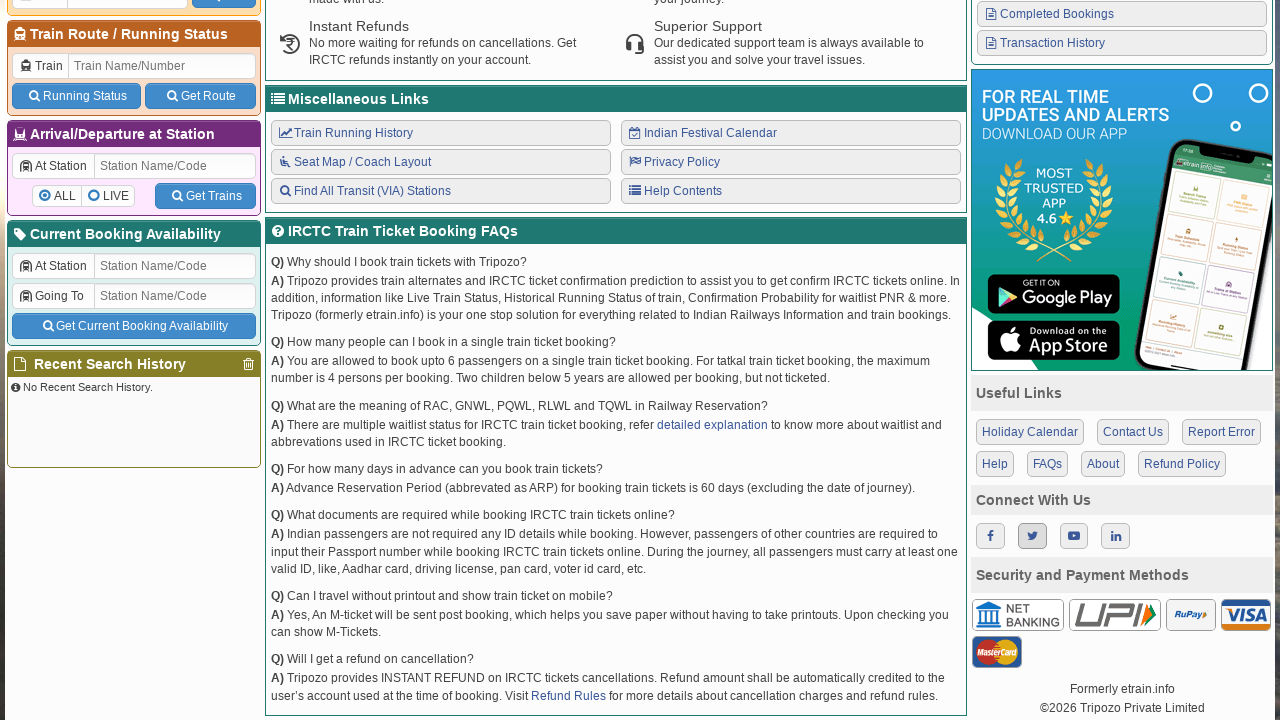

Twitter page finished loading
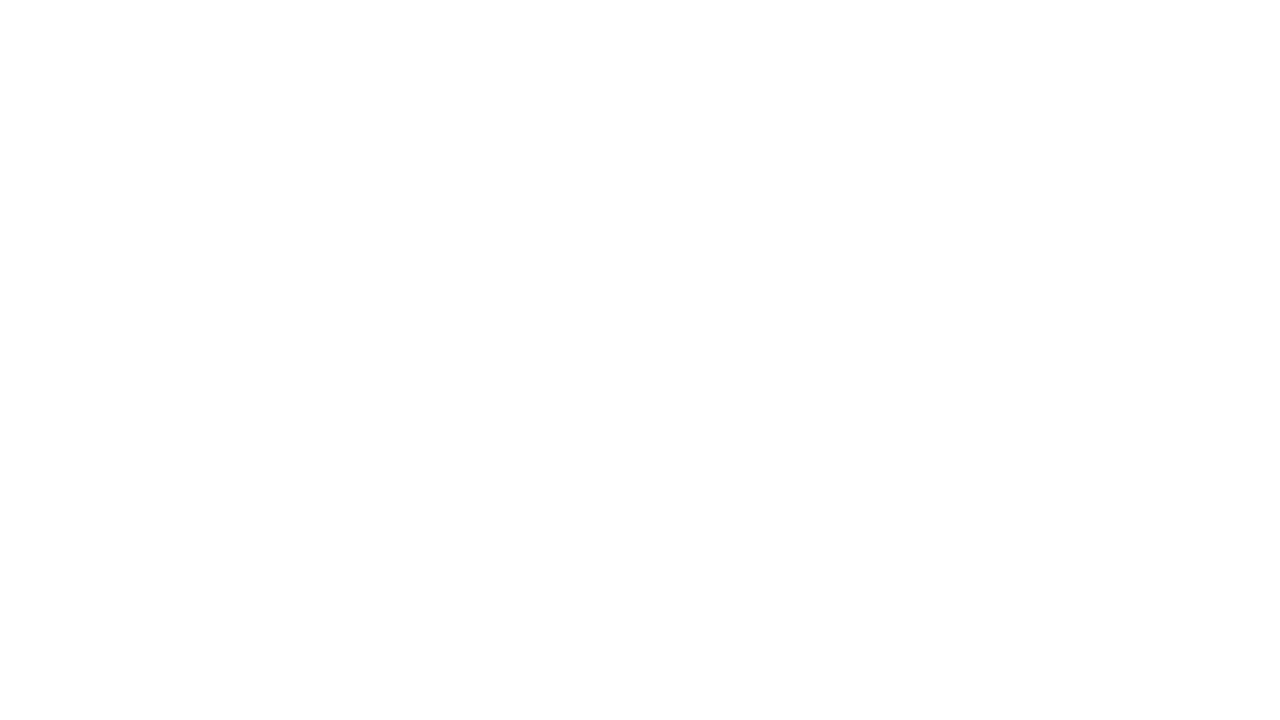

Retrieved Twitter page URL: chrome-error://chromewebdata/
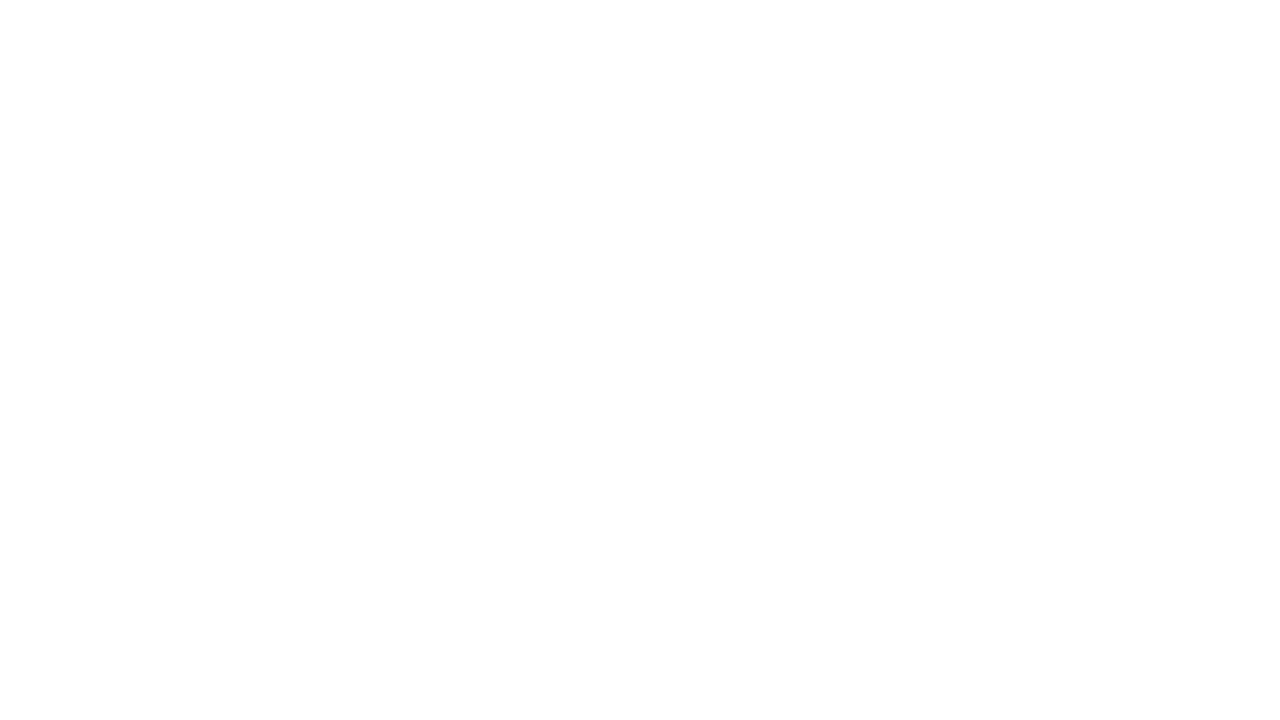

Retrieved Twitter page title: <bound method Page.title of <Page url='chrome-error://chromewebdata/'>>
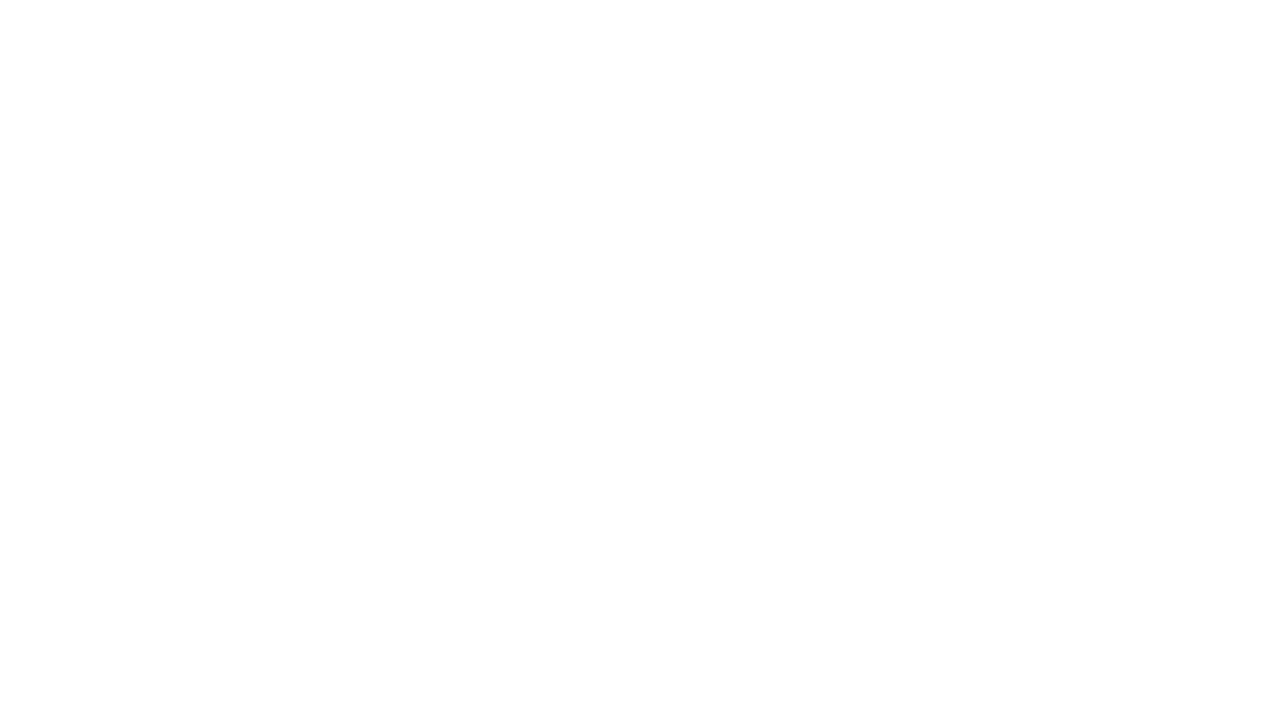

Retrieved home page URL: https://etrain.info/in
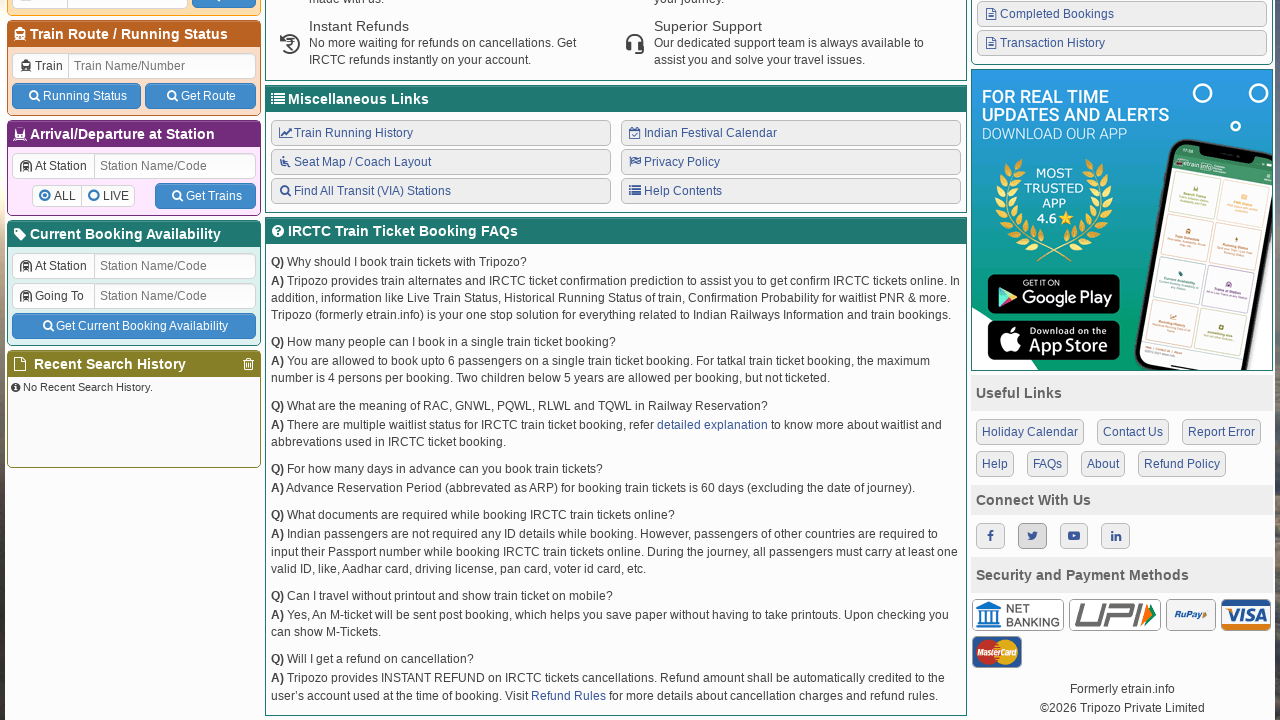

Retrieved home page title: <bound method Page.title of <Page url='https://etrain.info/in'>>
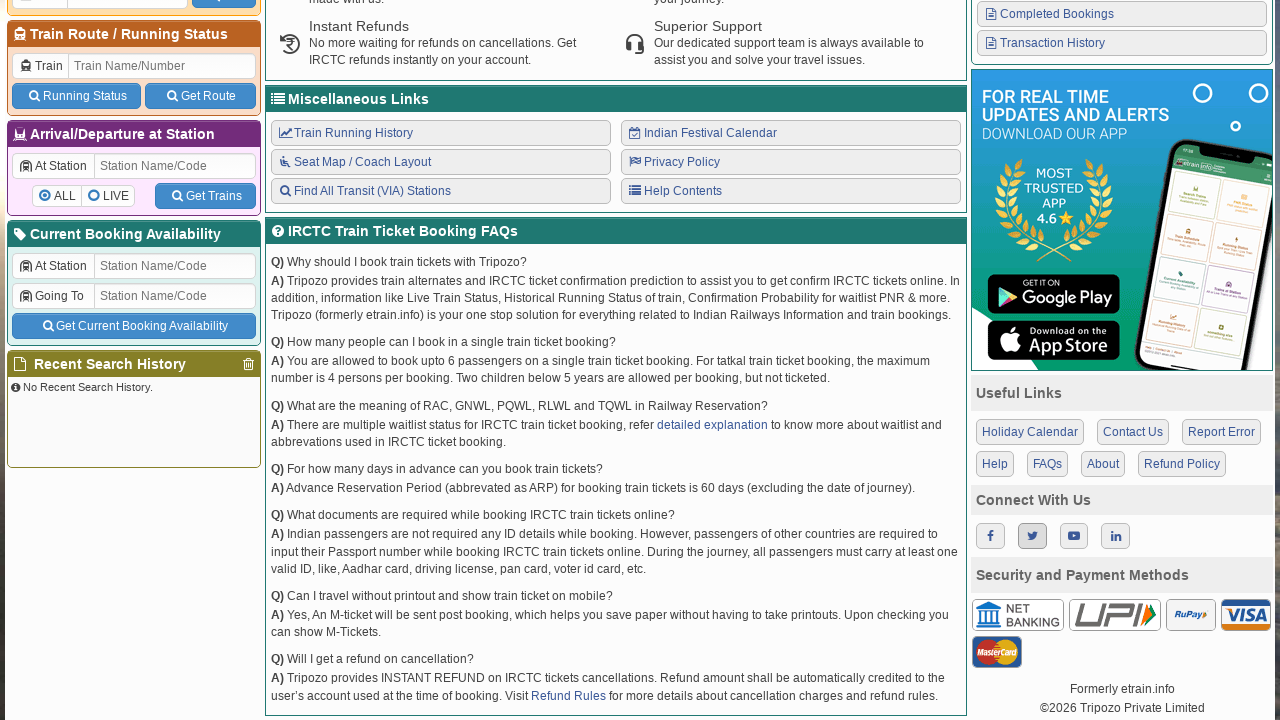

Closed Twitter page window
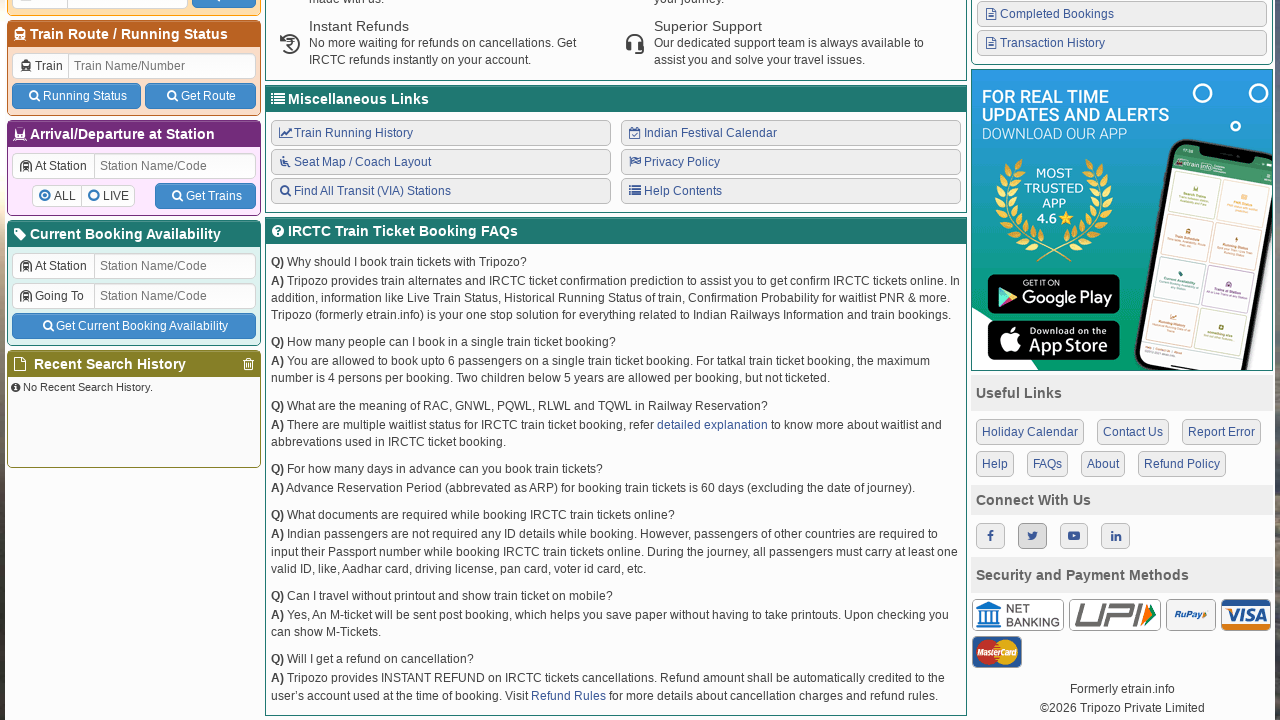

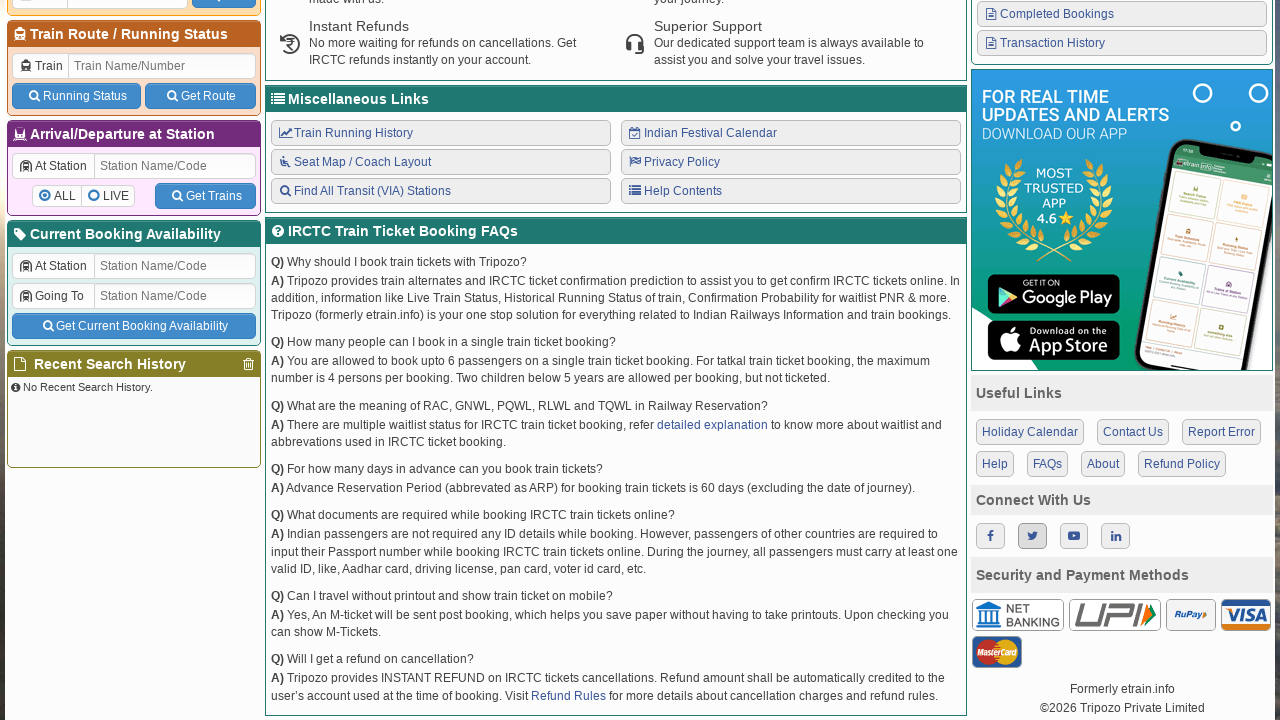